Navigates to the world clock page and verifies that the table with time data is present by checking for table cells and rows.

Starting URL: https://www.timeanddate.com/worldclock/

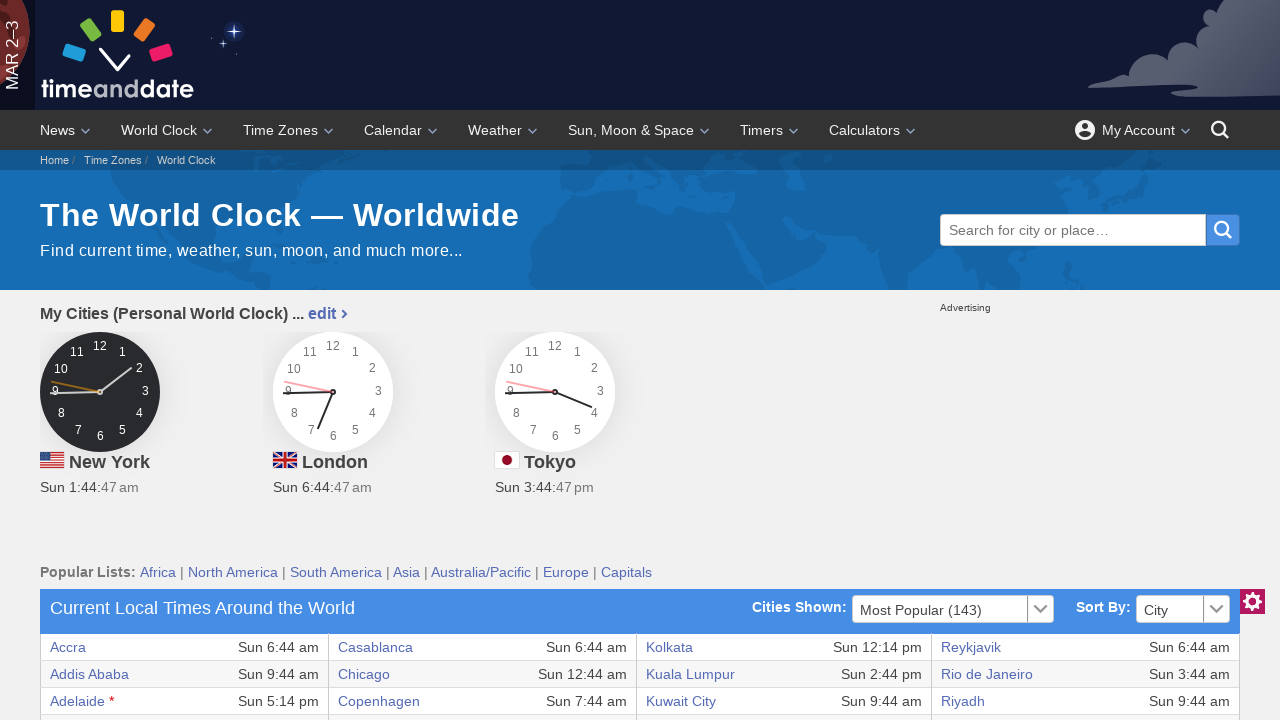

Navigated to world clock page
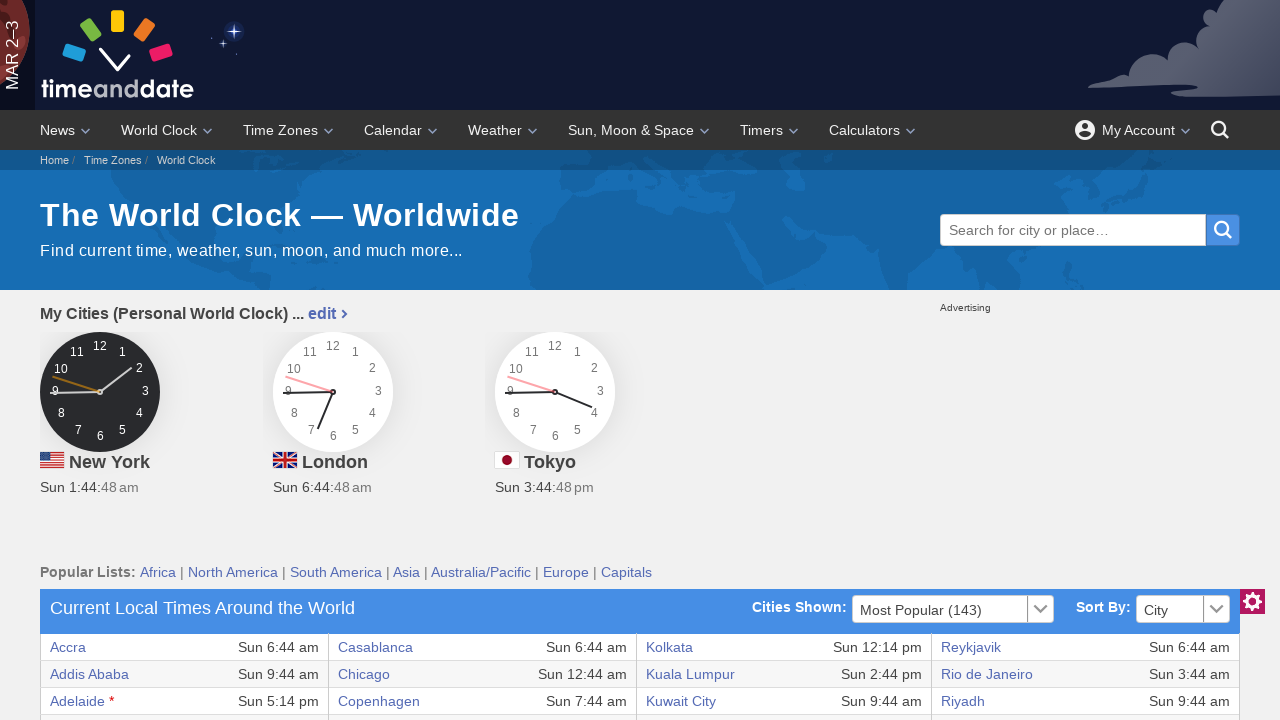

Table cells loaded on world clock page
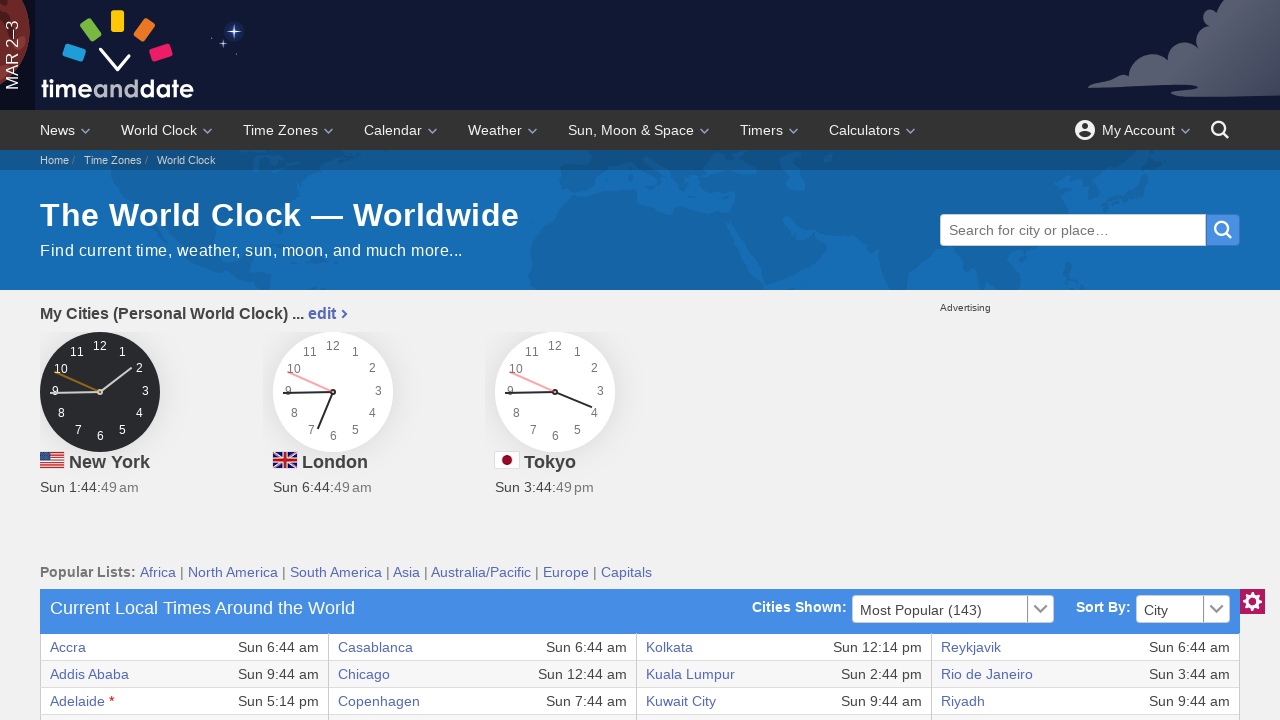

Table rows present on world clock page
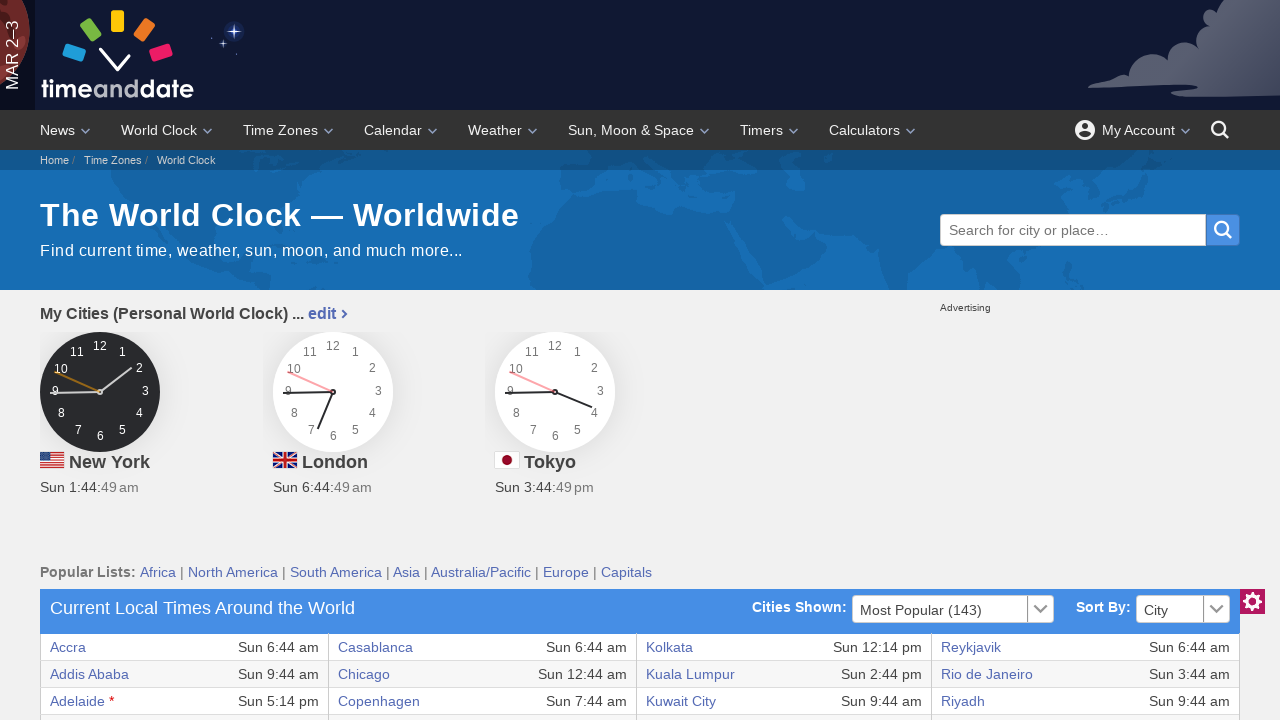

First table cell is visible, confirming clock data loaded
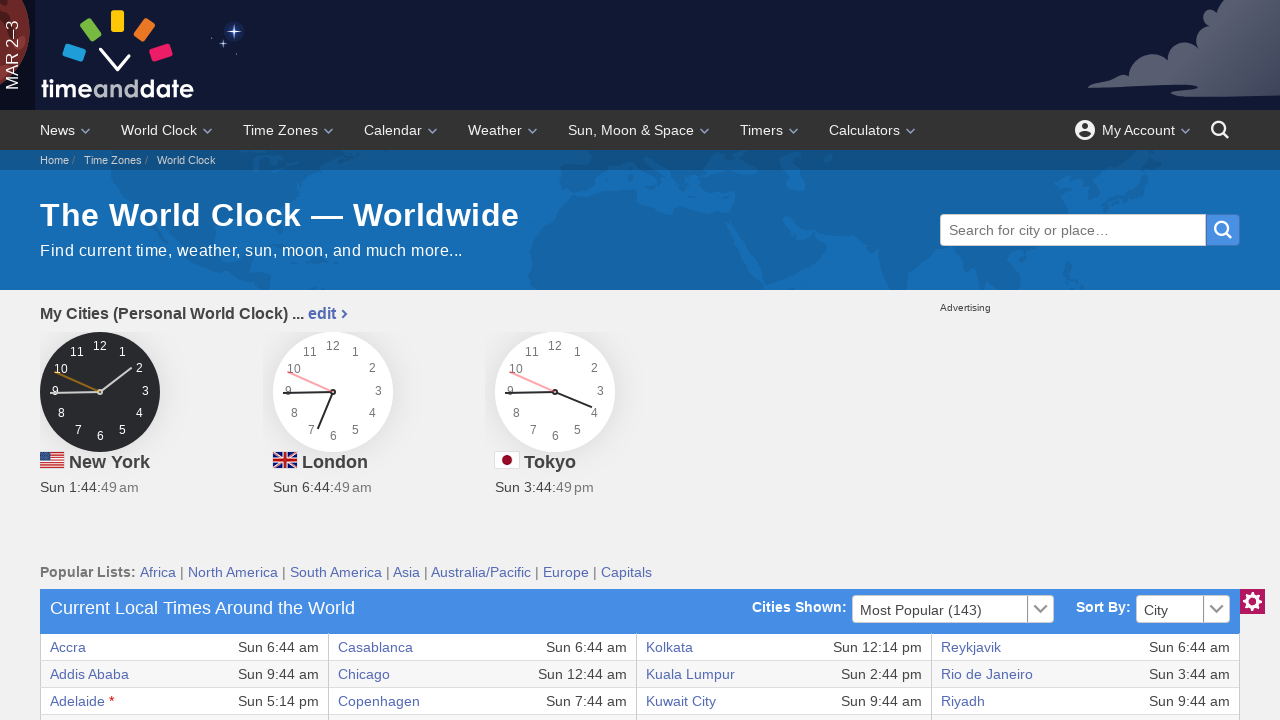

First table row is visible, confirming rows exist
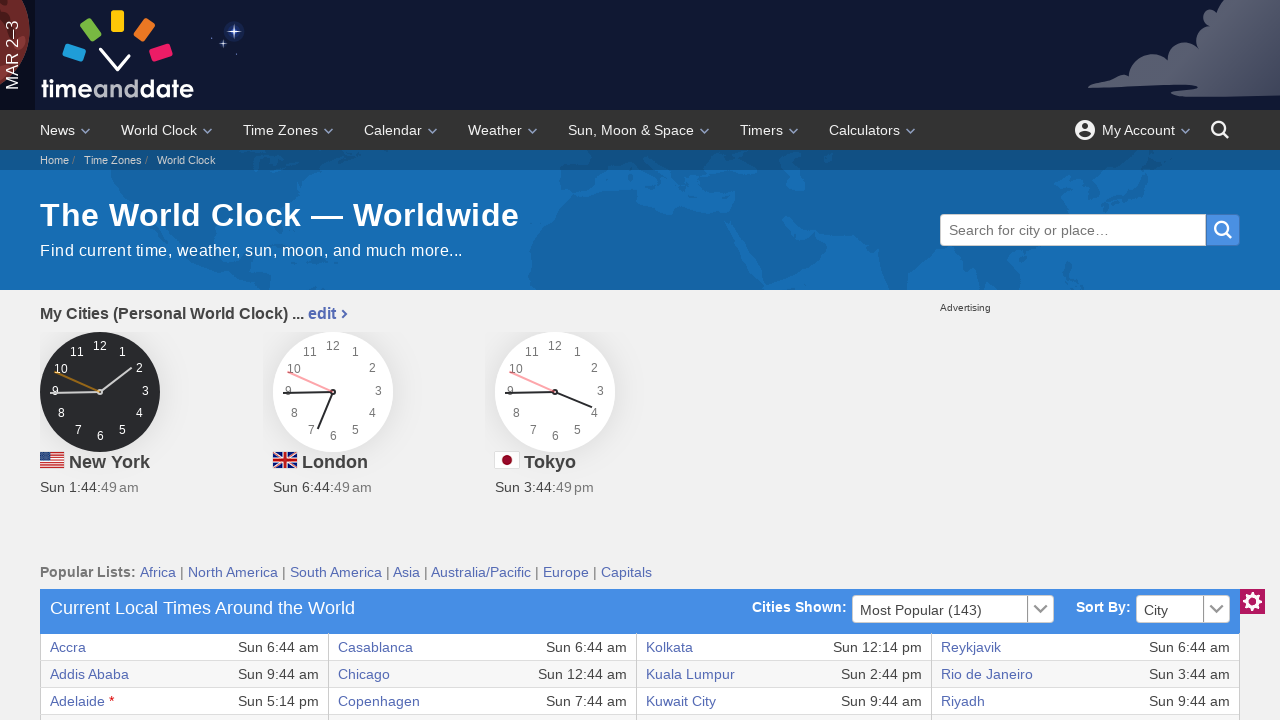

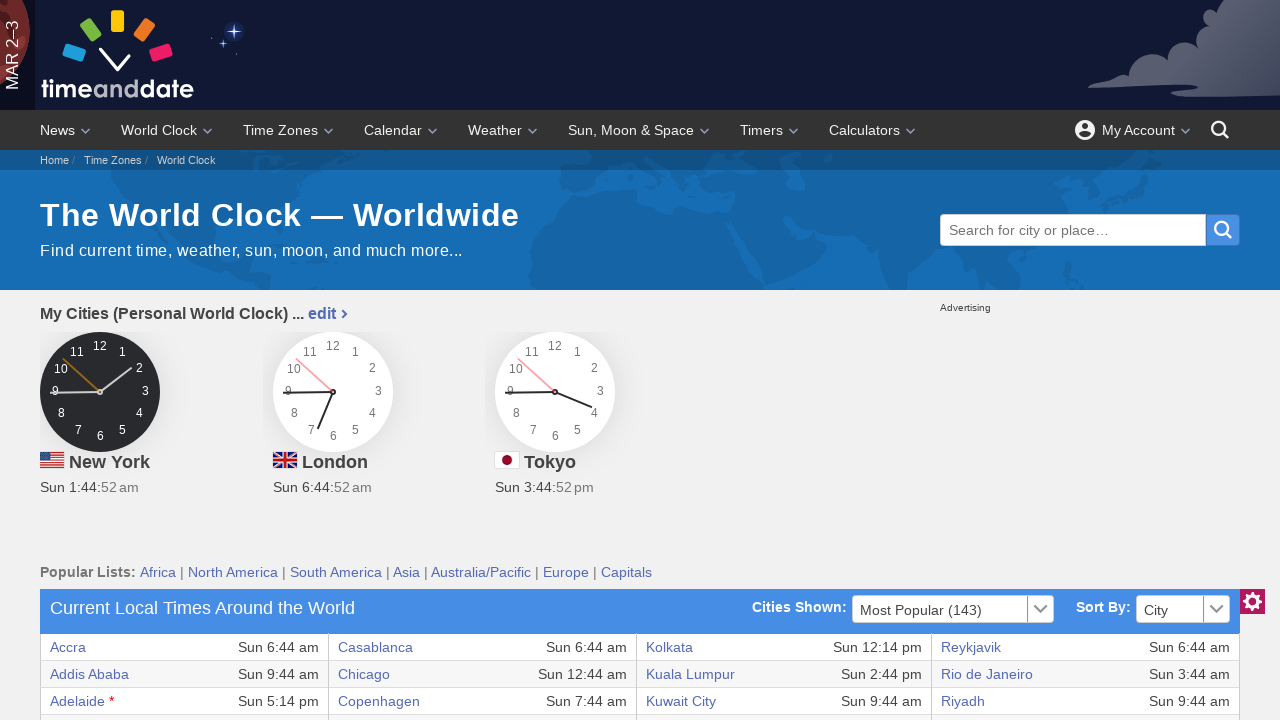